Tests key press functionality by pressing several keys (G, A, 9) and verifying that the page correctly displays which key was pressed

Starting URL: https://the-internet.herokuapp.com/key_presses

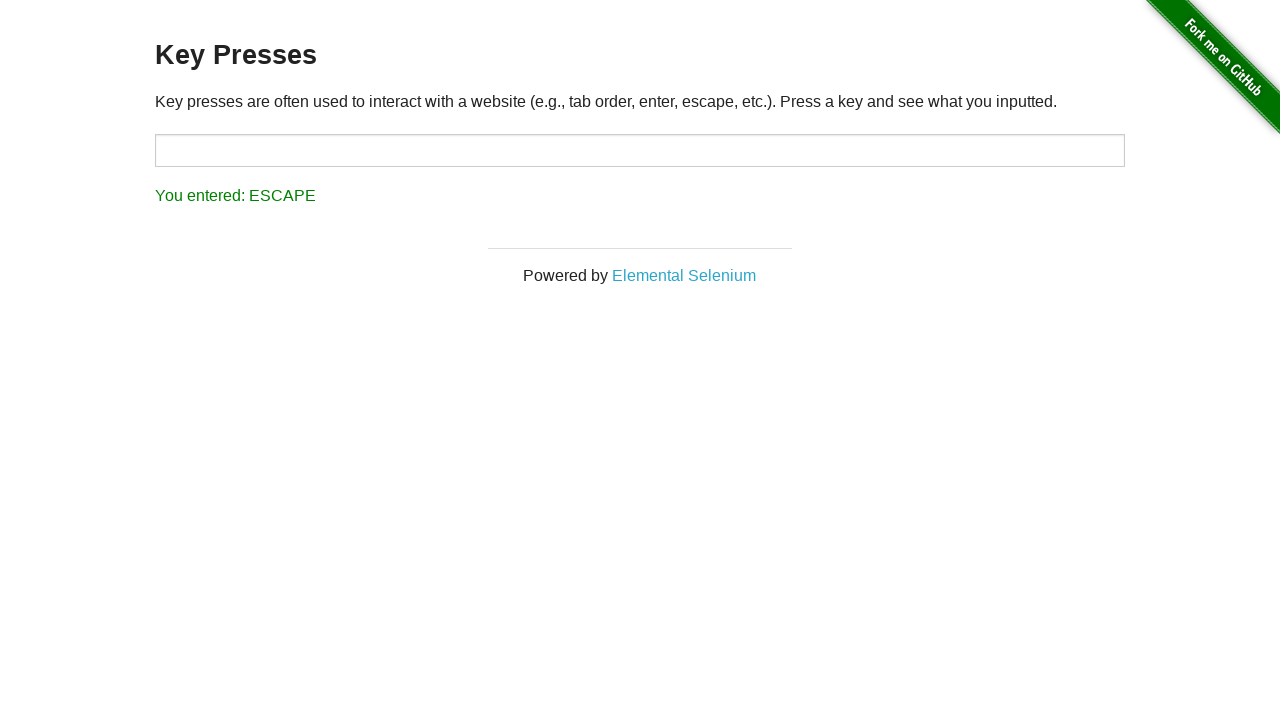

Navigated to key presses test page
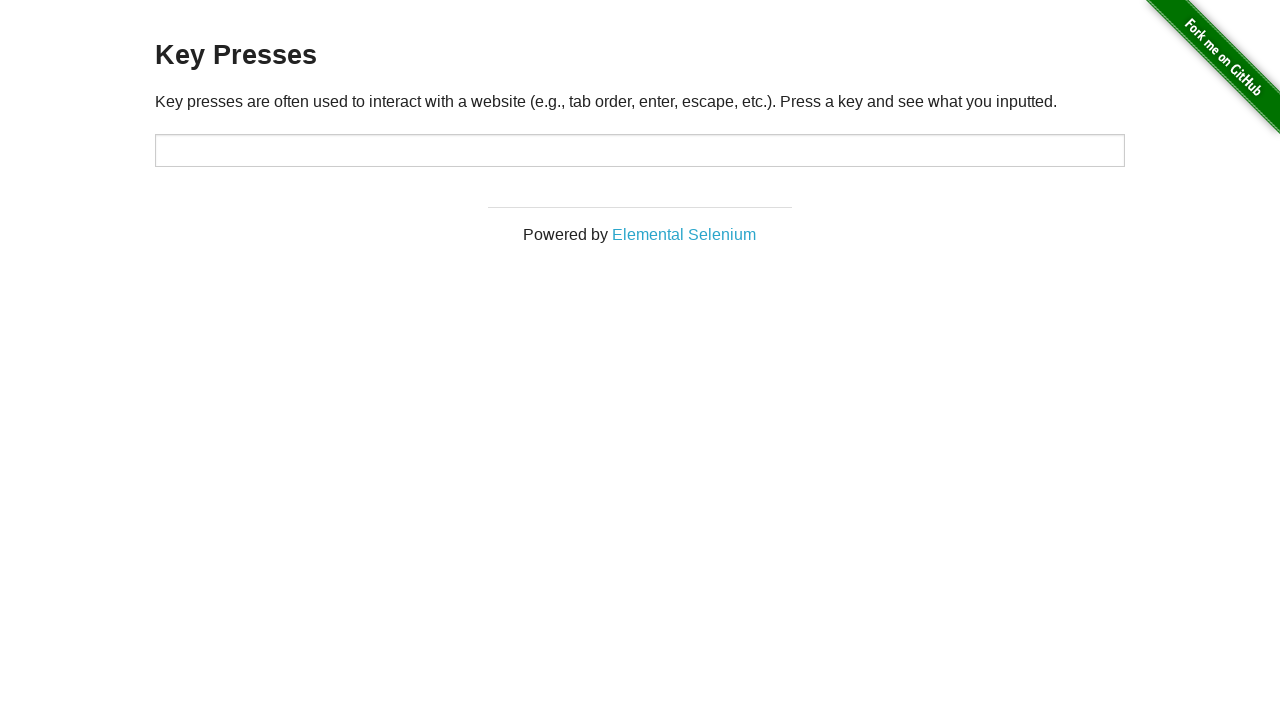

Clicked on target input field at (640, 150) on #target
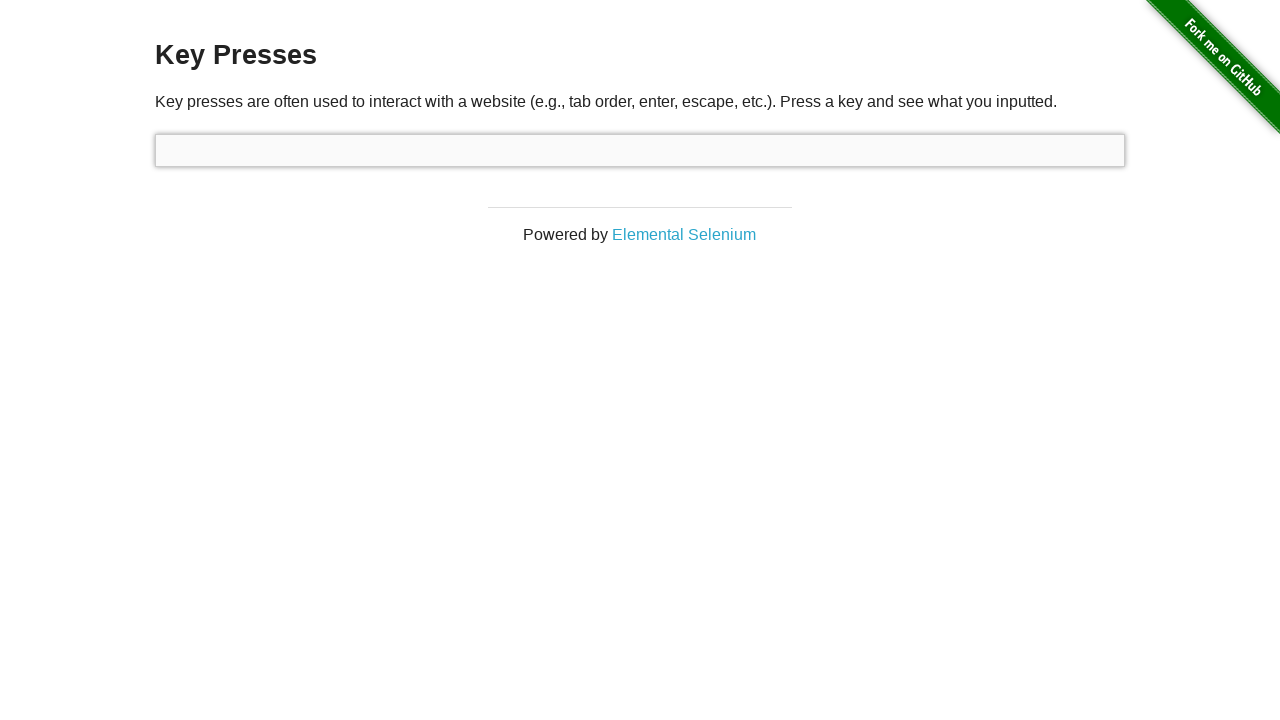

Pressed key 'G'
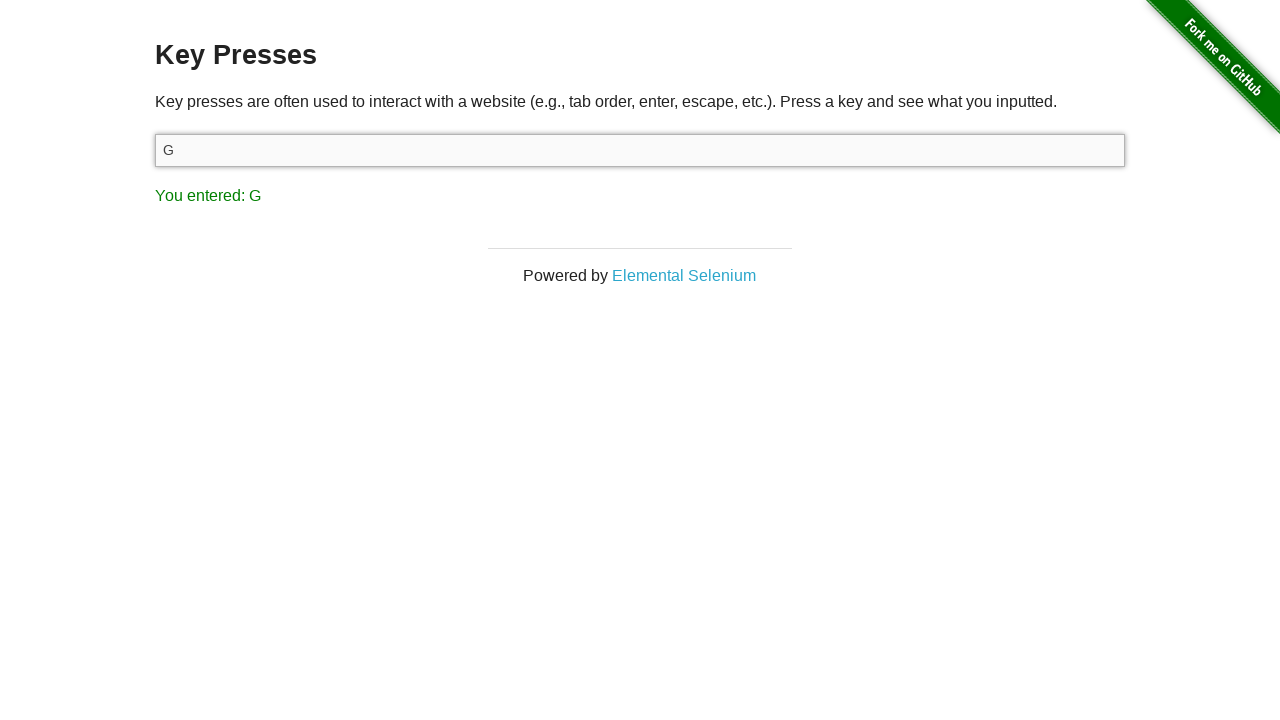

Result element became visible after pressing 'G'
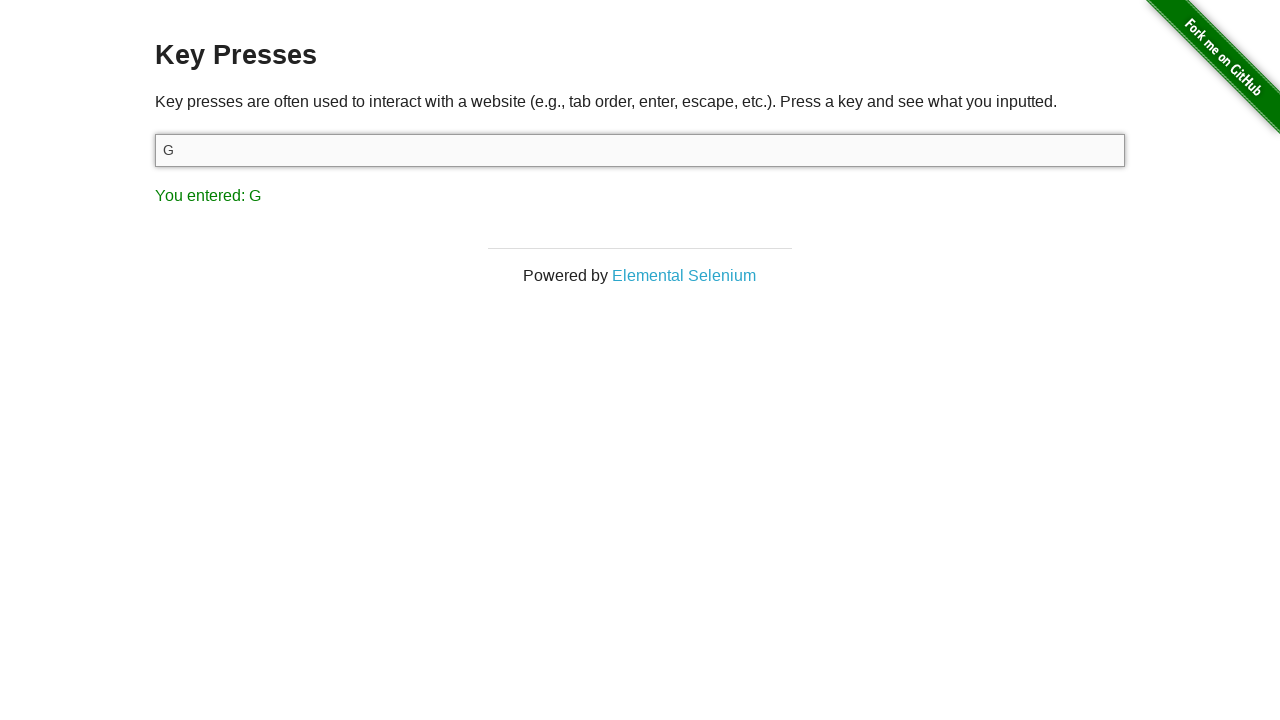

Retrieved result text: 'You entered: G'
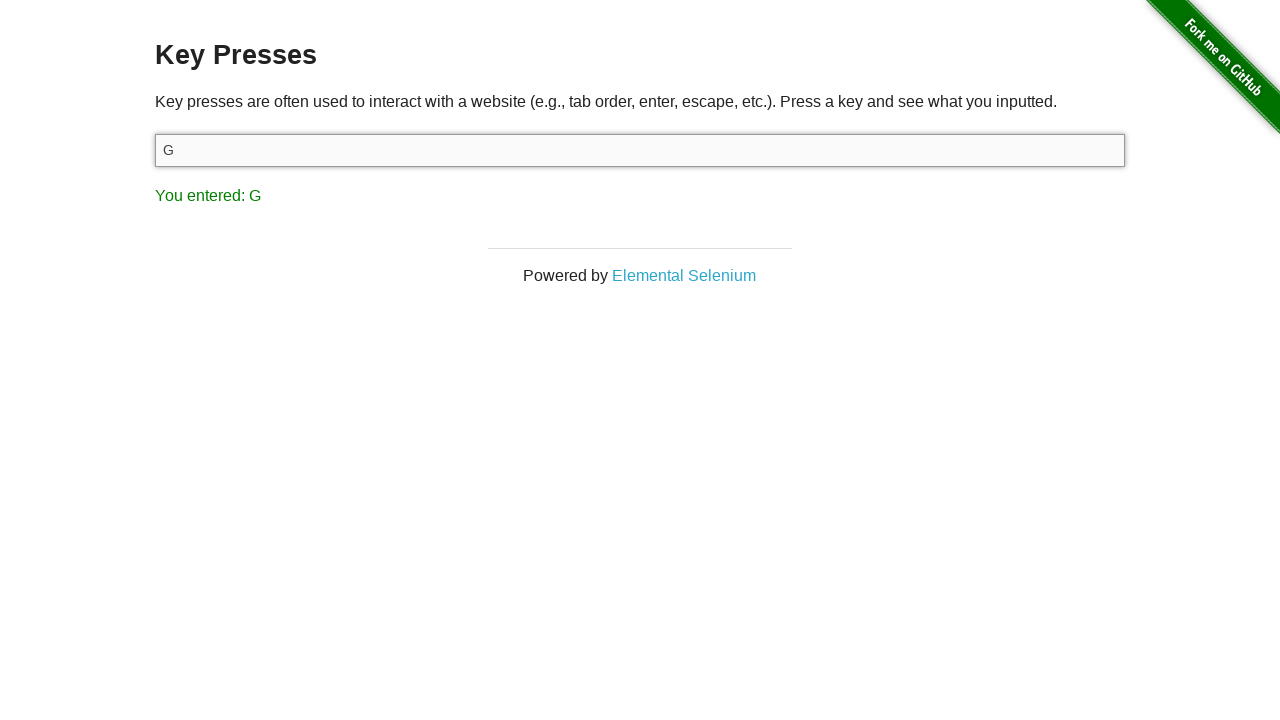

Assertion passed: result correctly shows 'You entered: G'
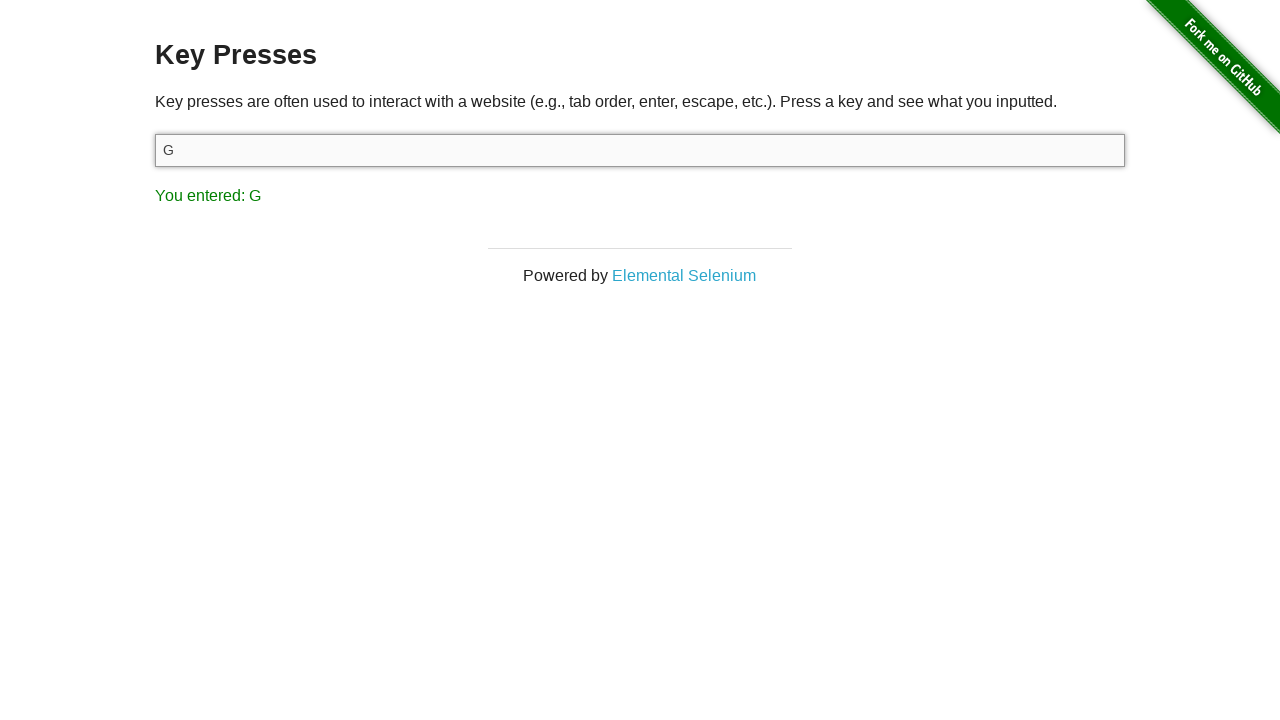

Clicked on target input field at (640, 150) on #target
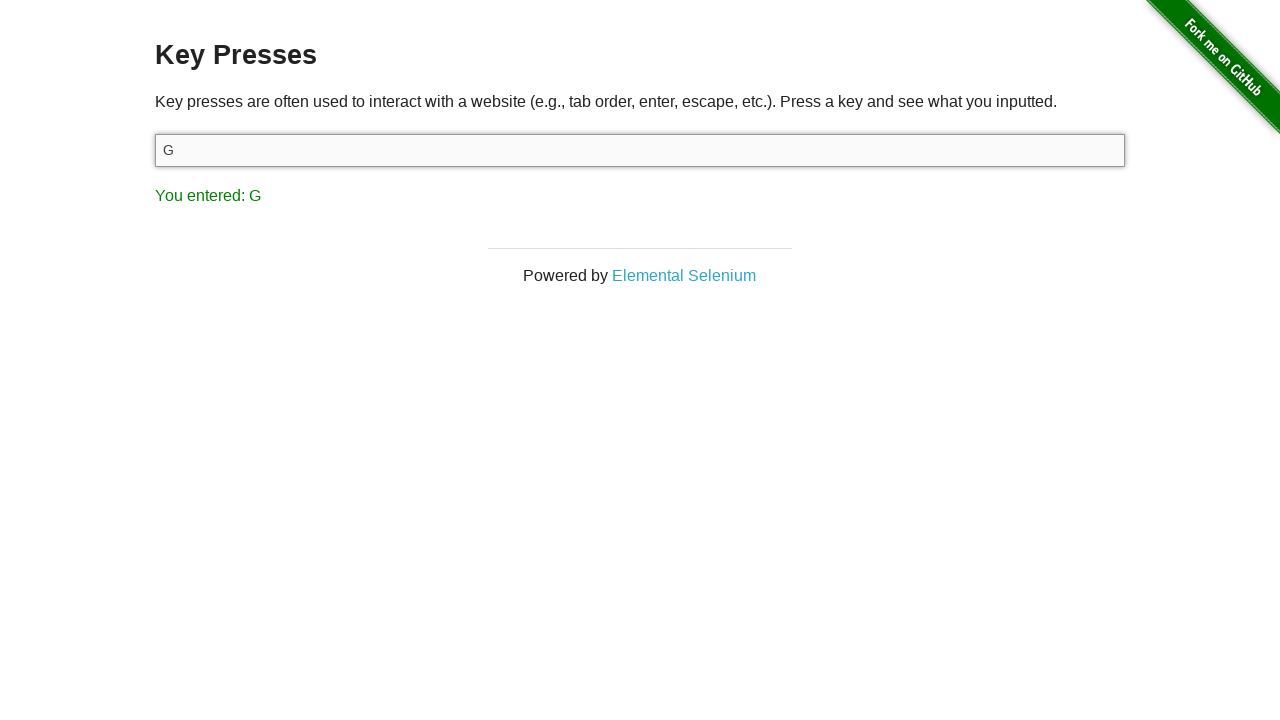

Pressed key 'A'
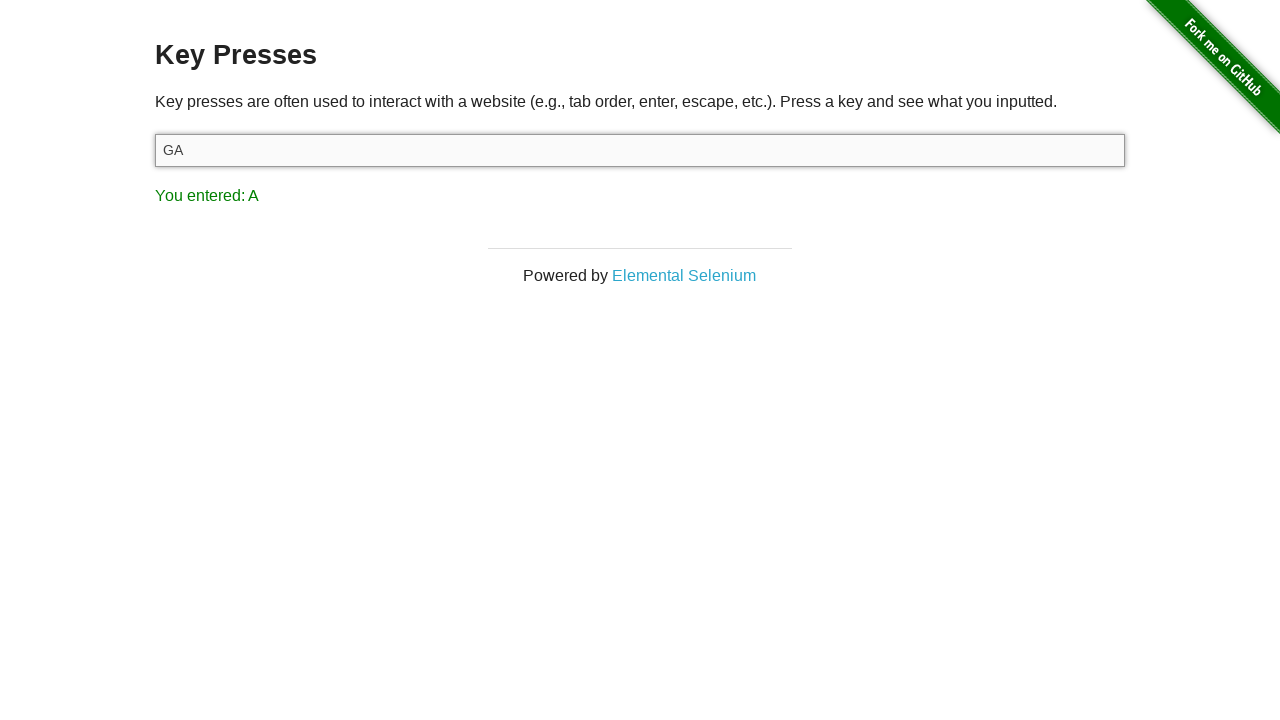

Result element became visible after pressing 'A'
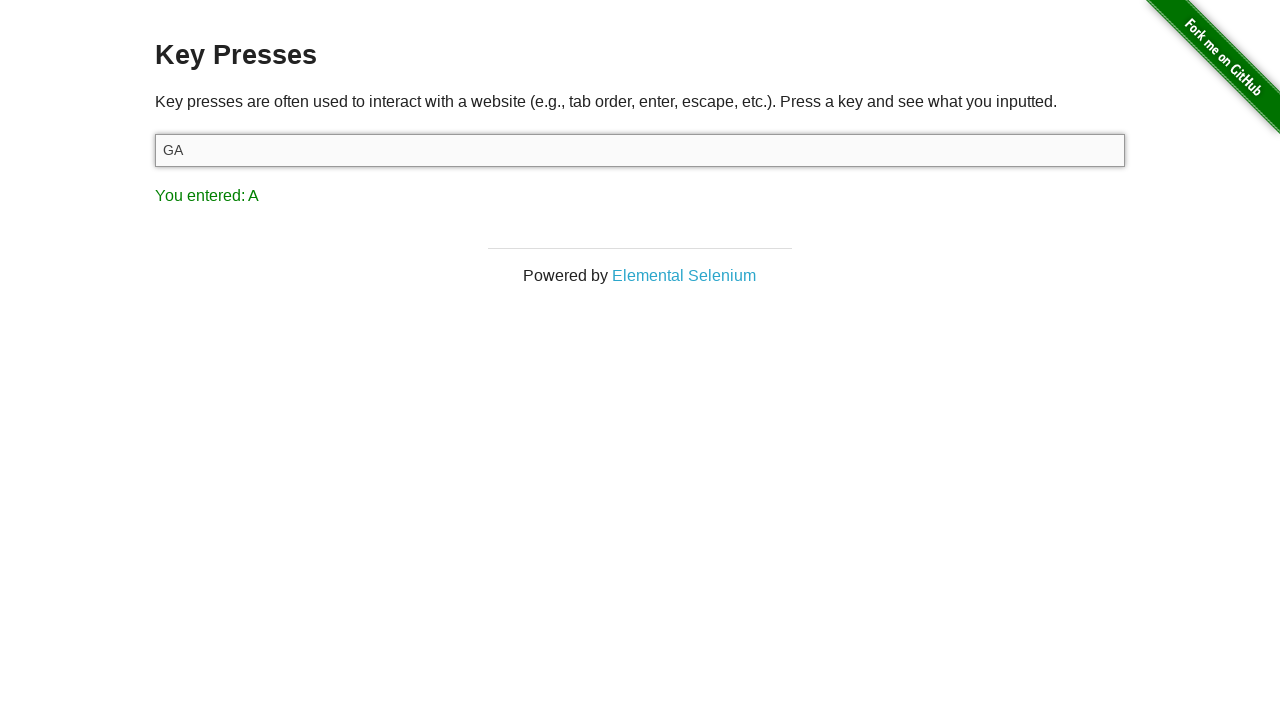

Retrieved result text: 'You entered: A'
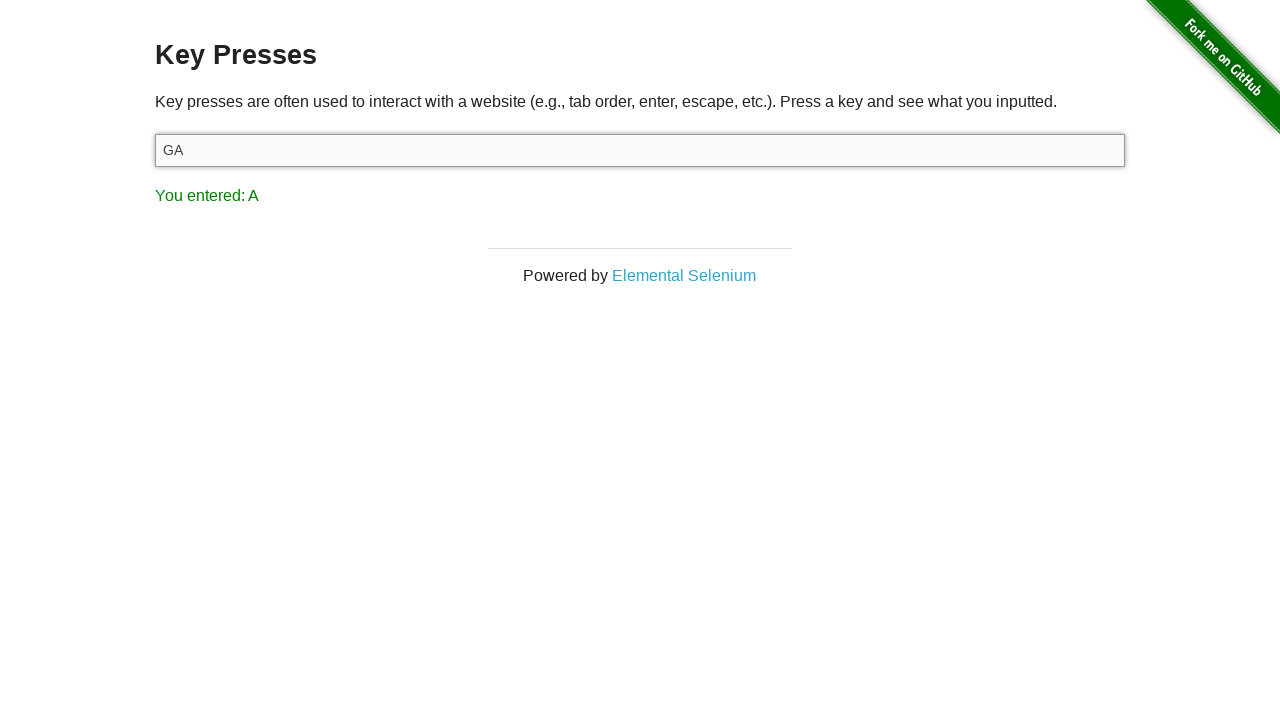

Assertion passed: result correctly shows 'You entered: A'
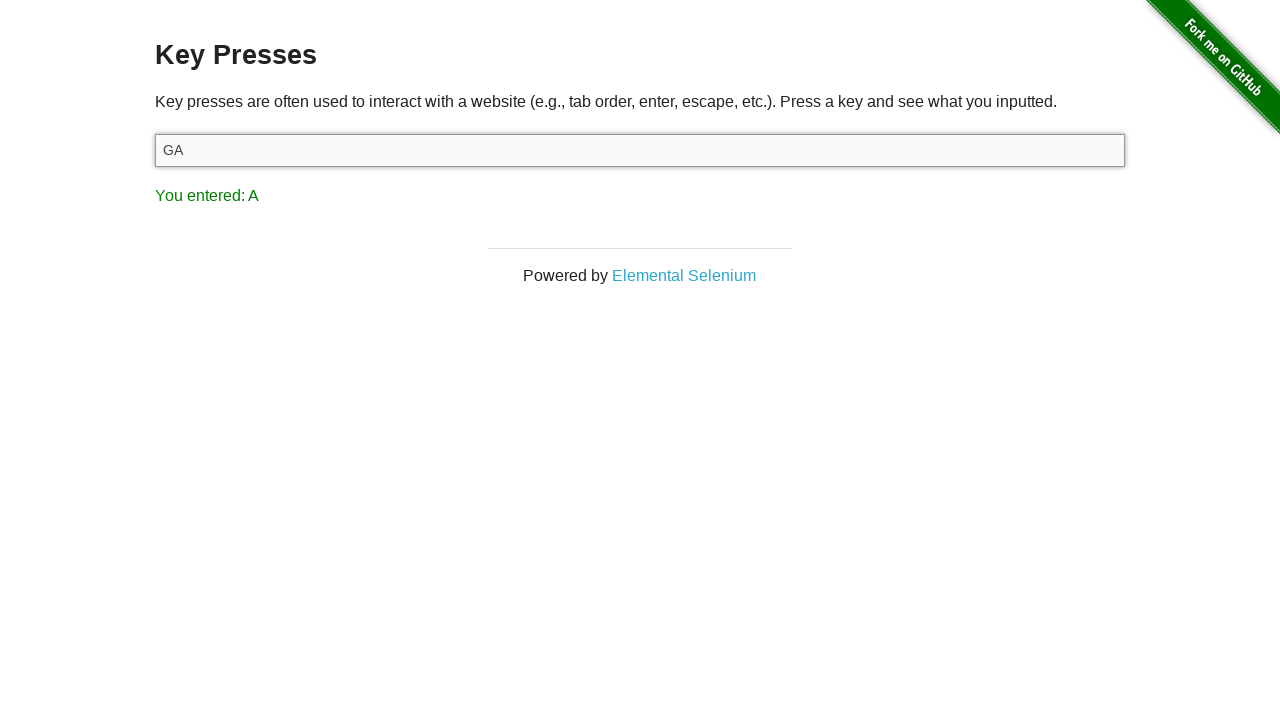

Clicked on target input field at (640, 150) on #target
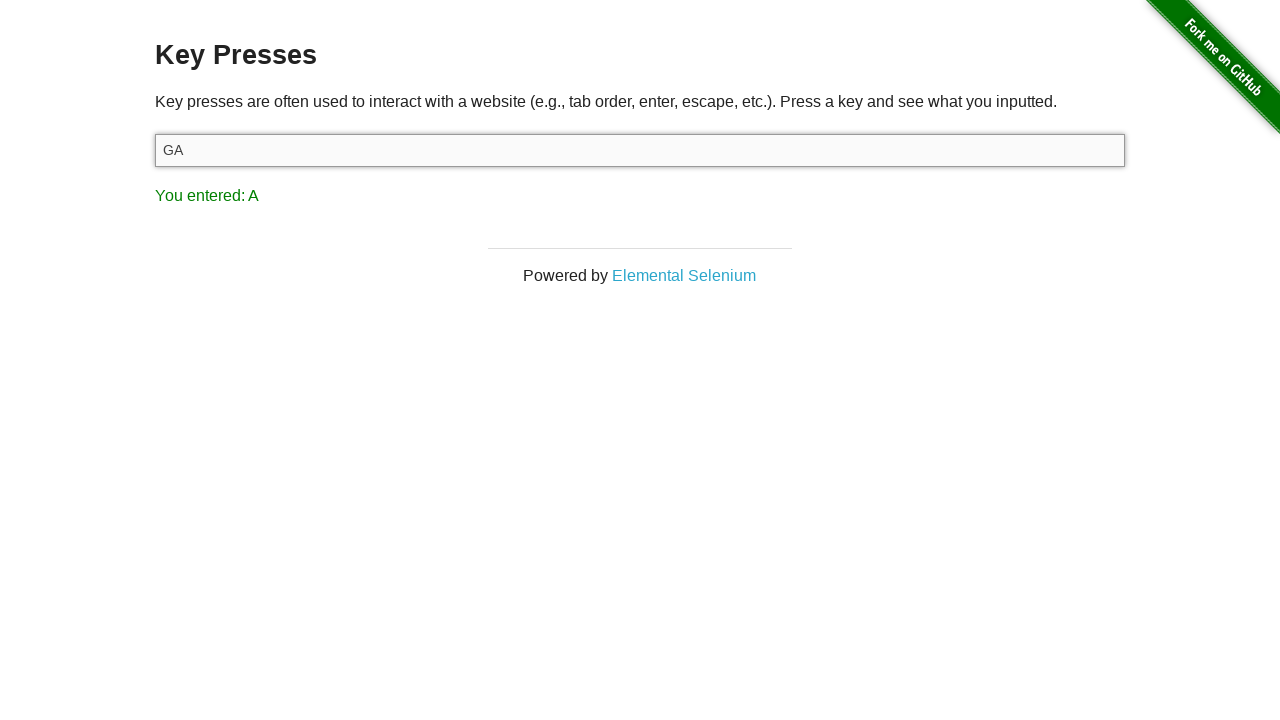

Pressed key '9'
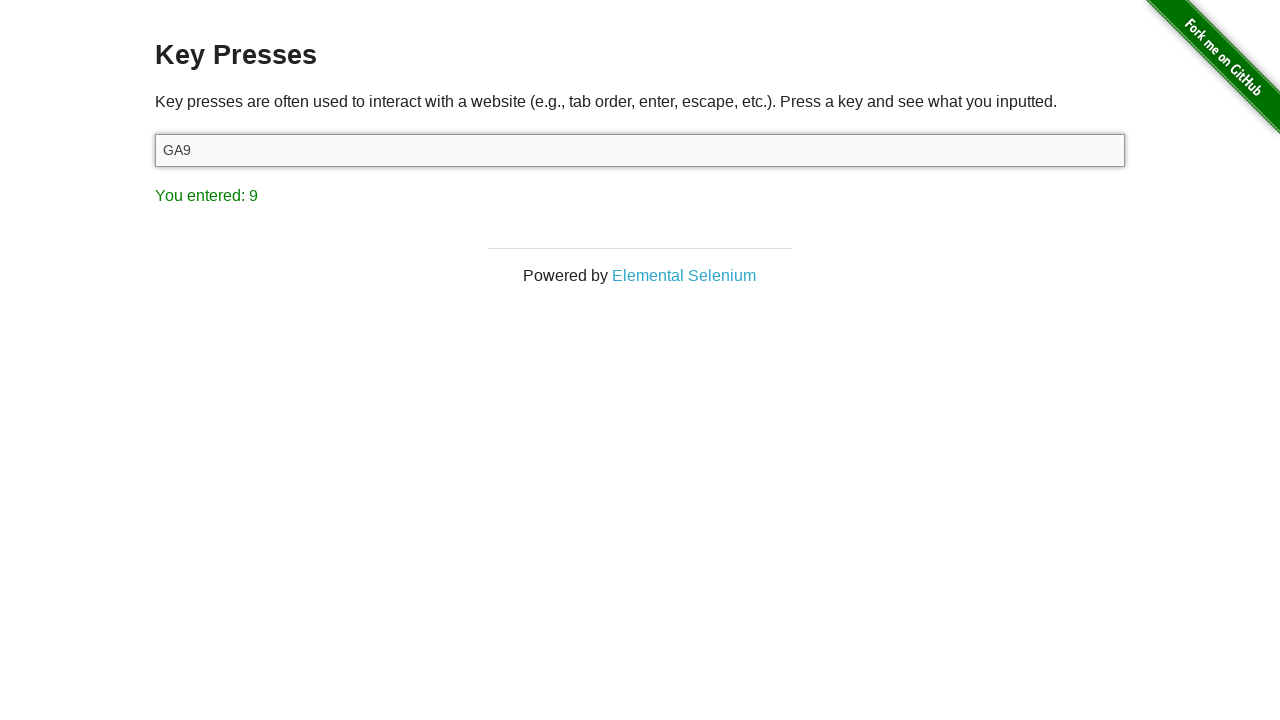

Result element became visible after pressing '9'
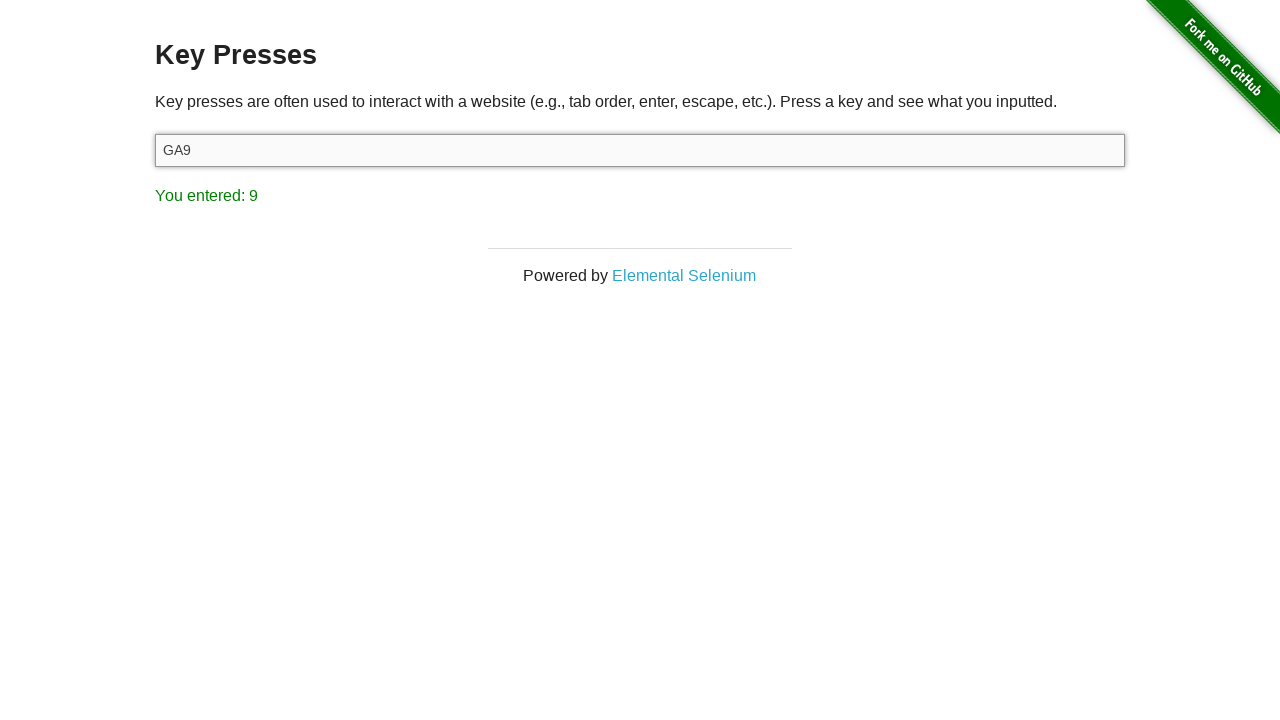

Retrieved result text: 'You entered: 9'
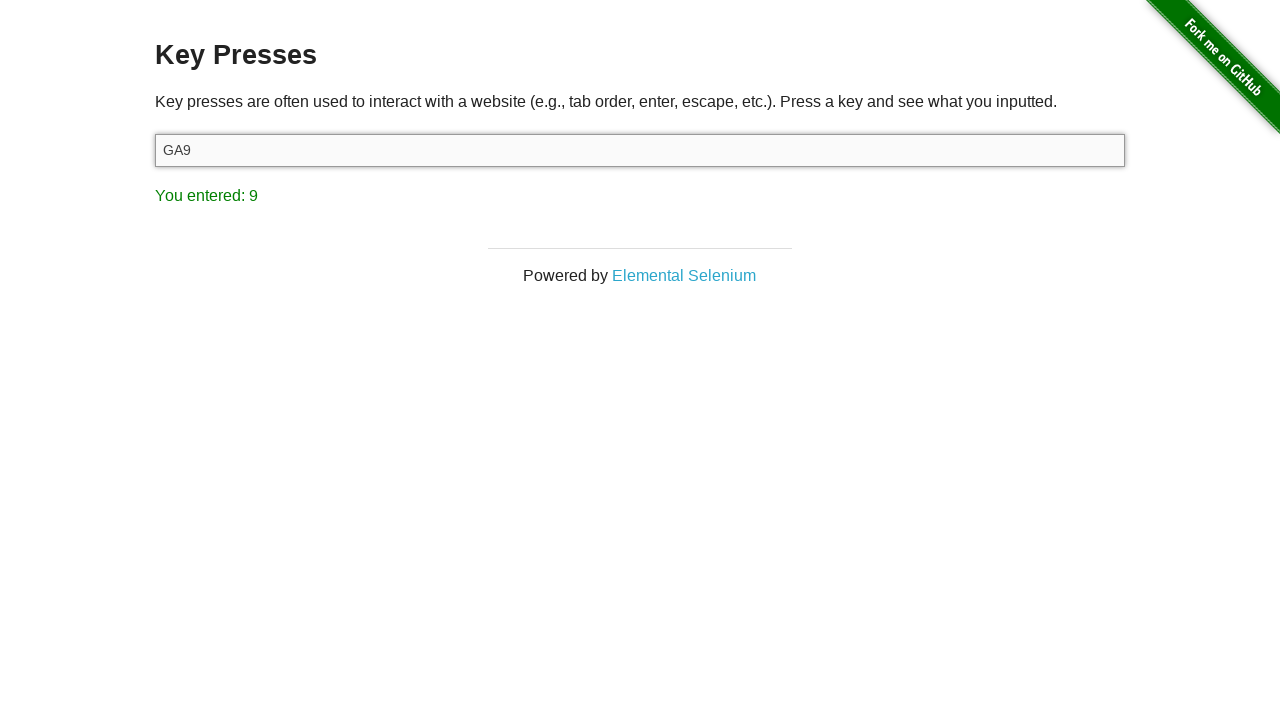

Assertion passed: result correctly shows 'You entered: 9'
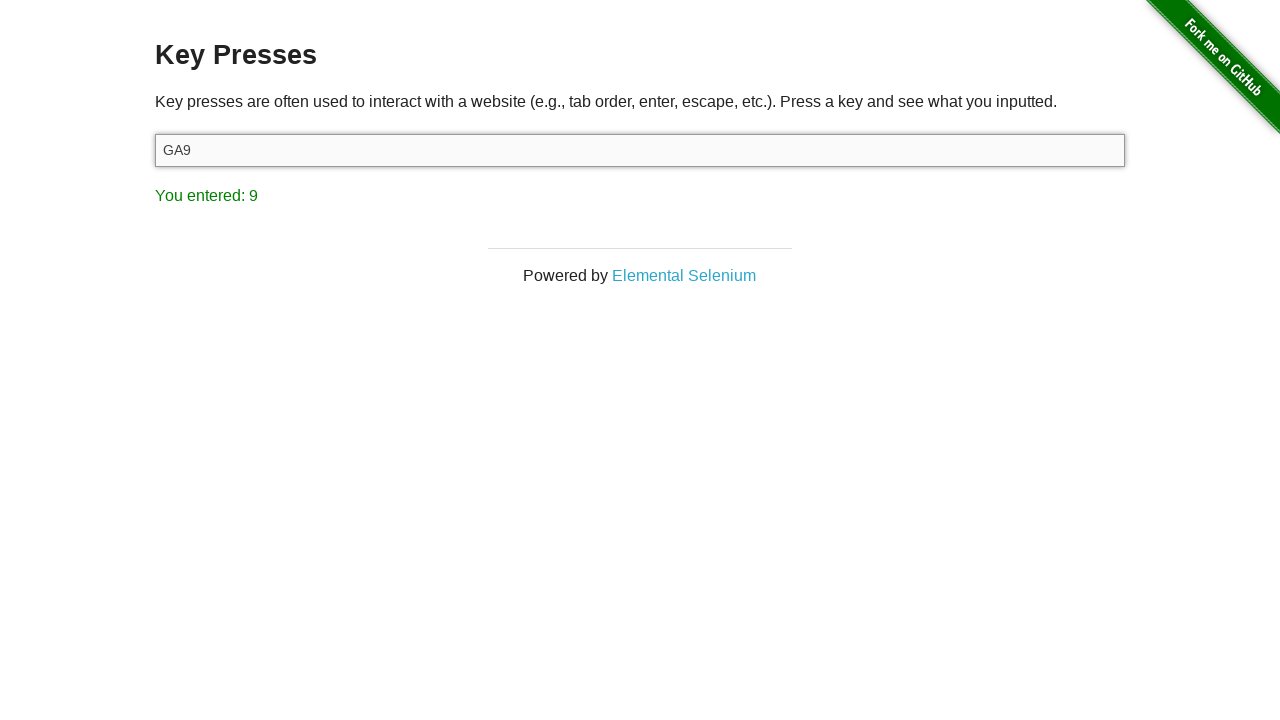

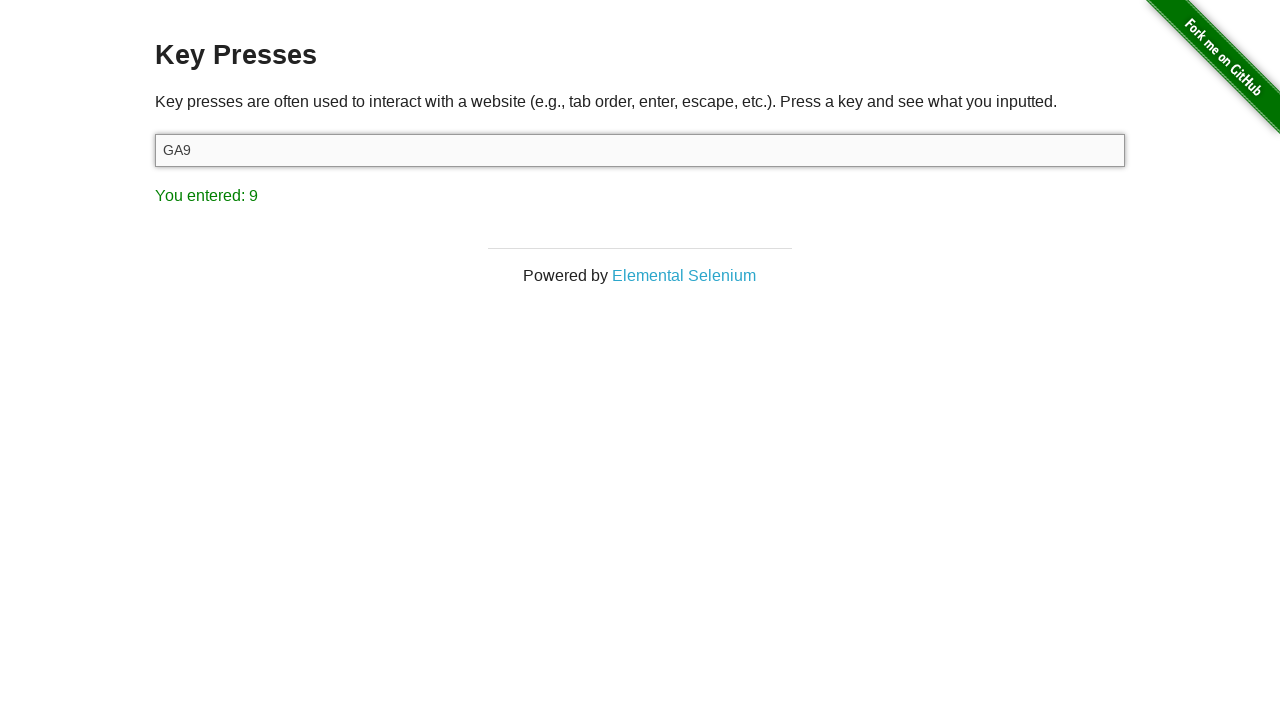